Tests drag and drop functionality on the jQuery UI droppable demo page by dragging a source element onto a target droppable element within an iframe.

Starting URL: https://jqueryui.com/droppable/

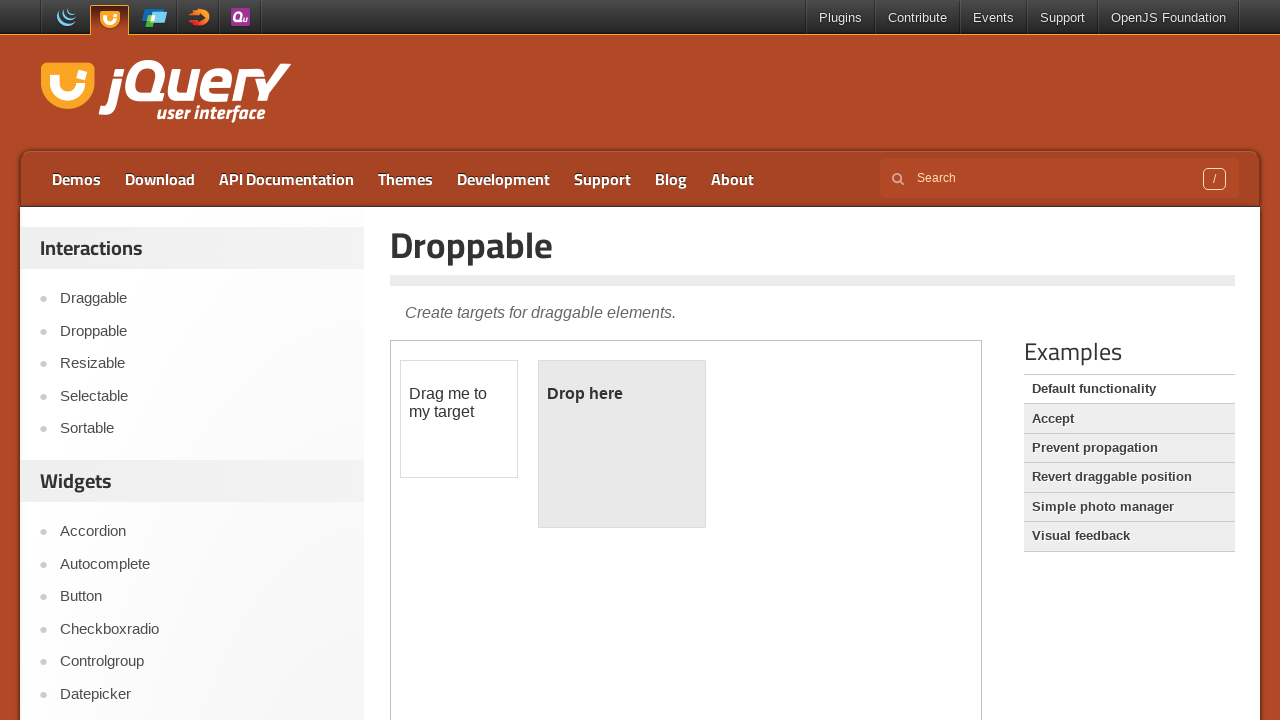

Located iframe containing drag and drop demo
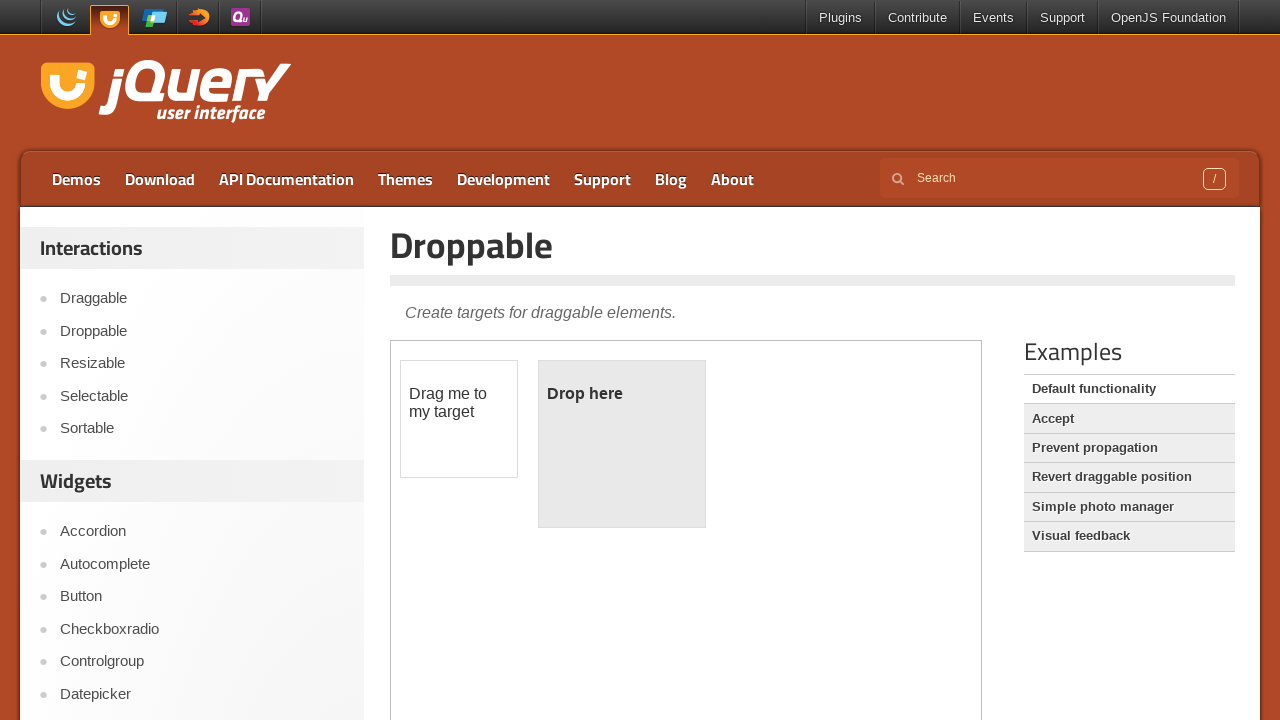

Located draggable source element
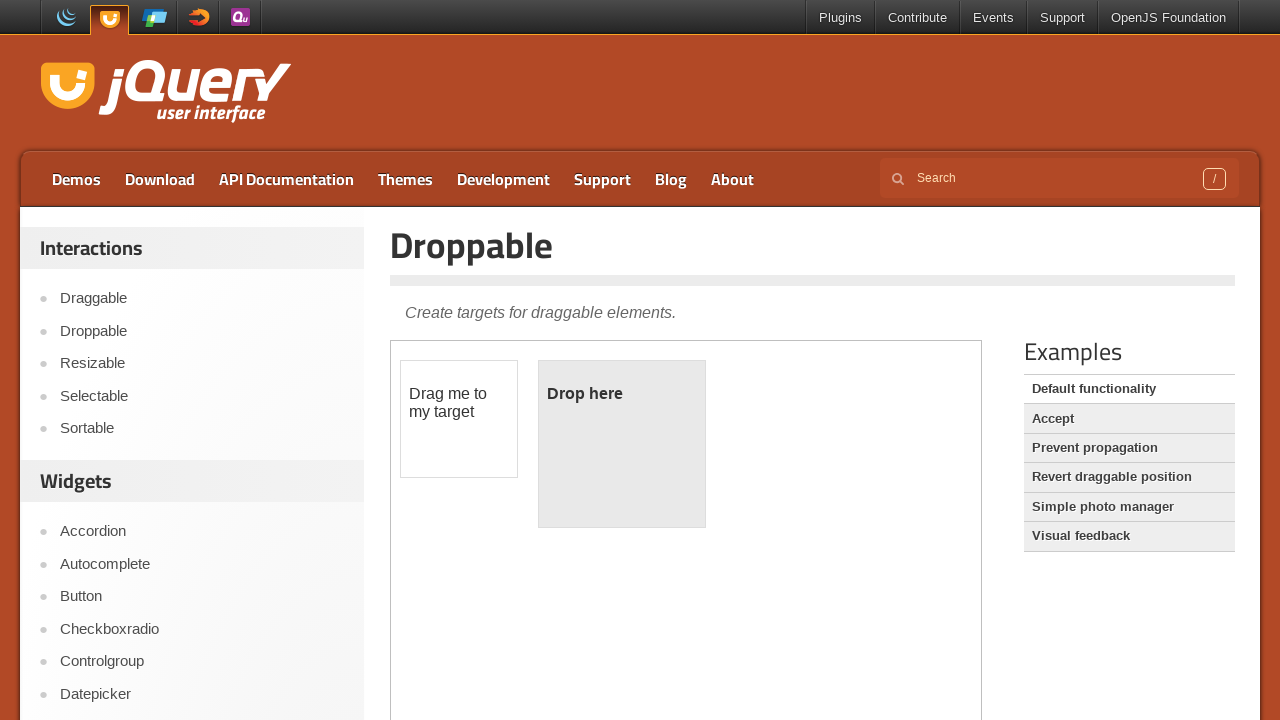

Located droppable target element
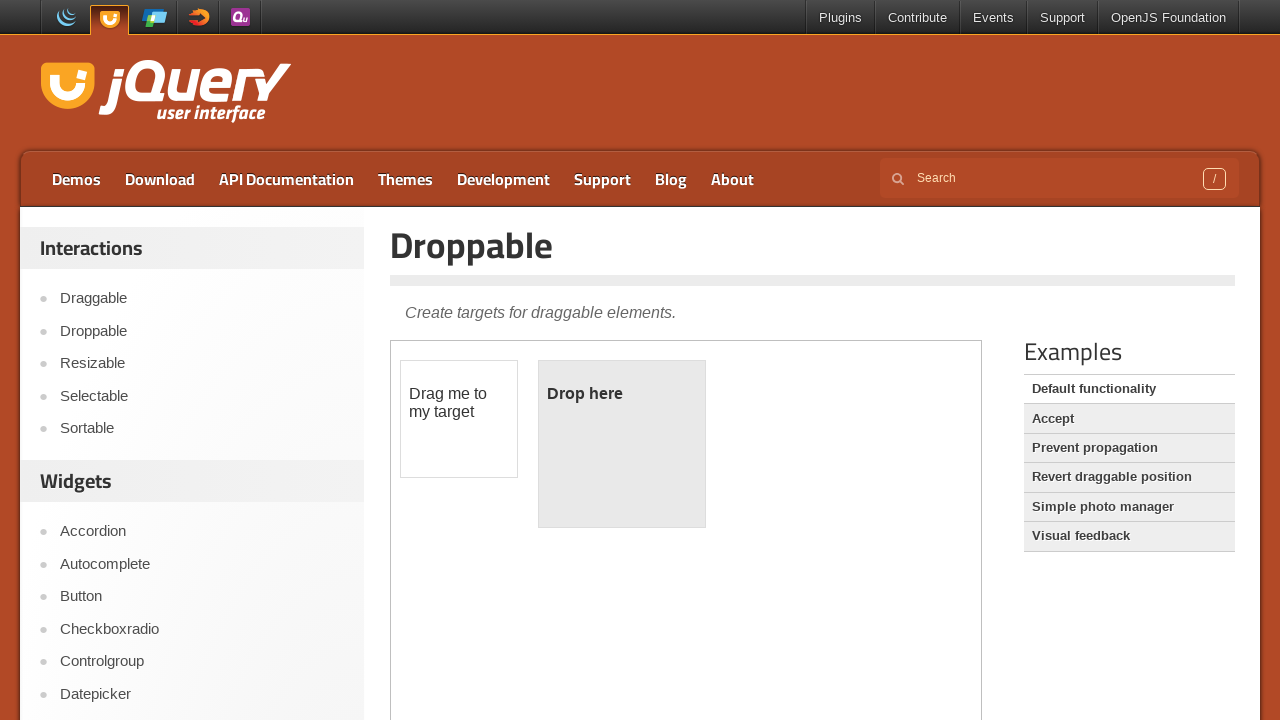

Dragged source element onto target droppable element at (622, 444)
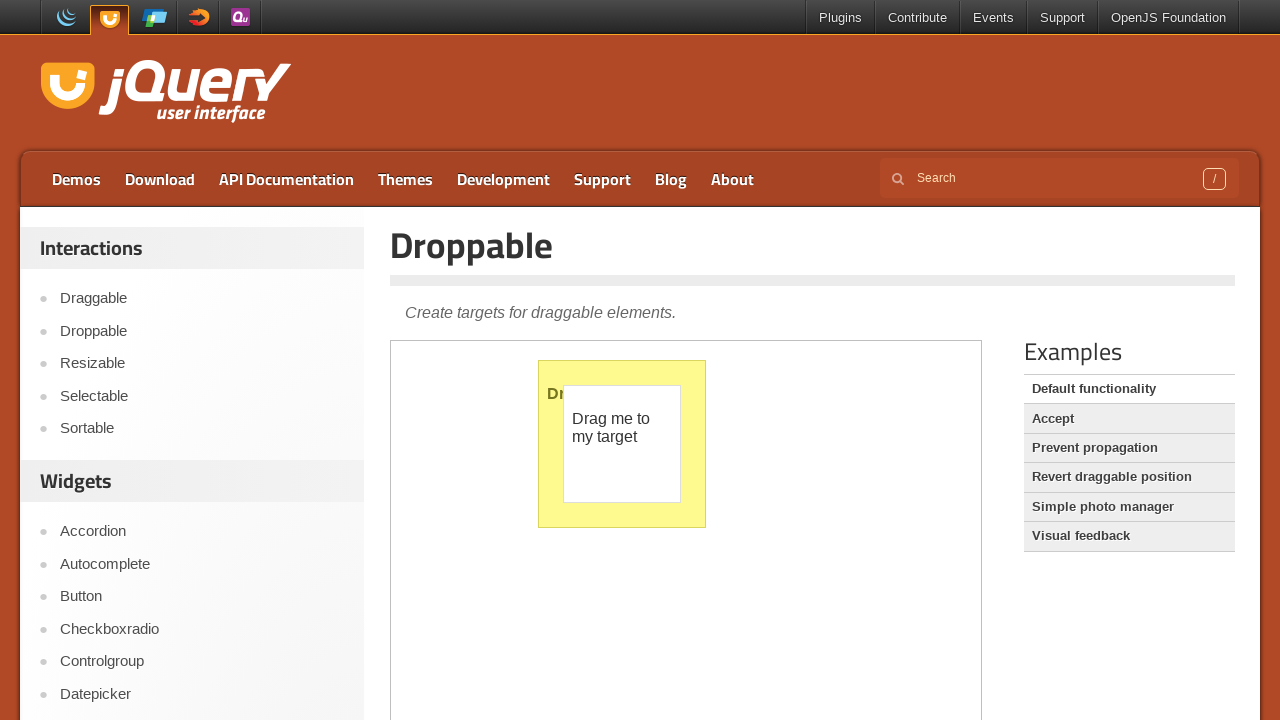

Verified drop completed successfully - droppable element now displays 'Dropped!'
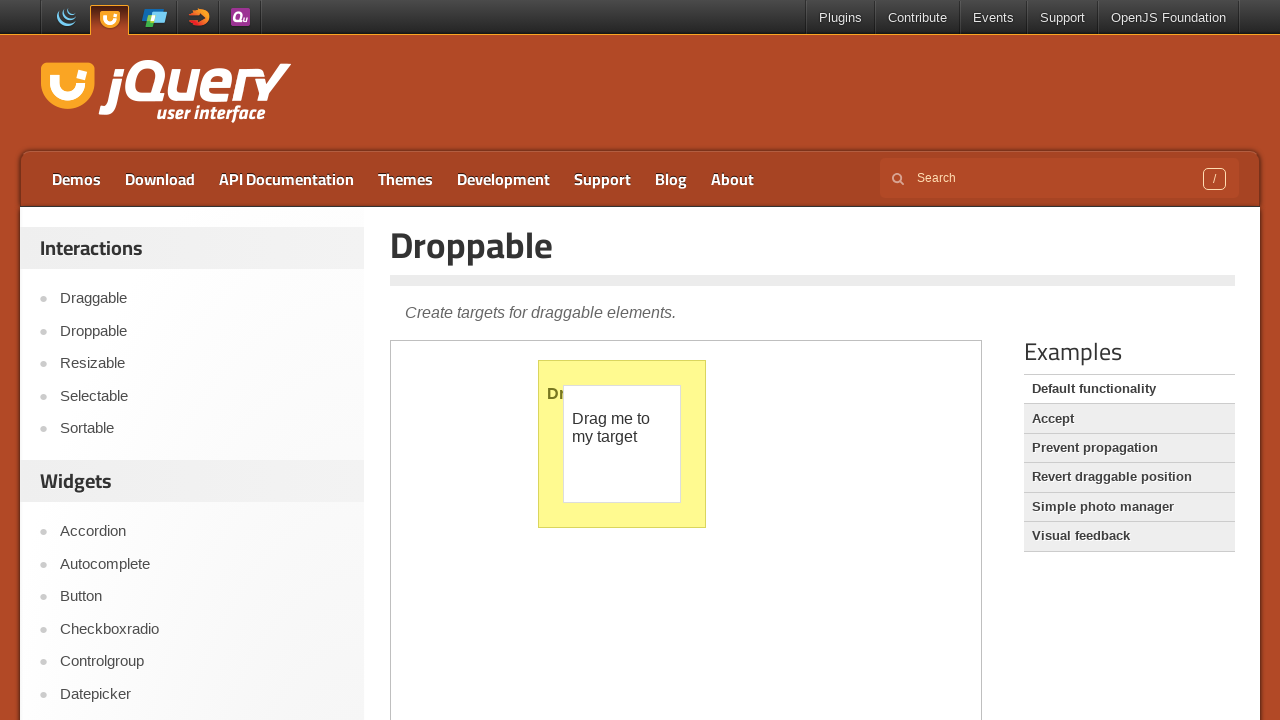

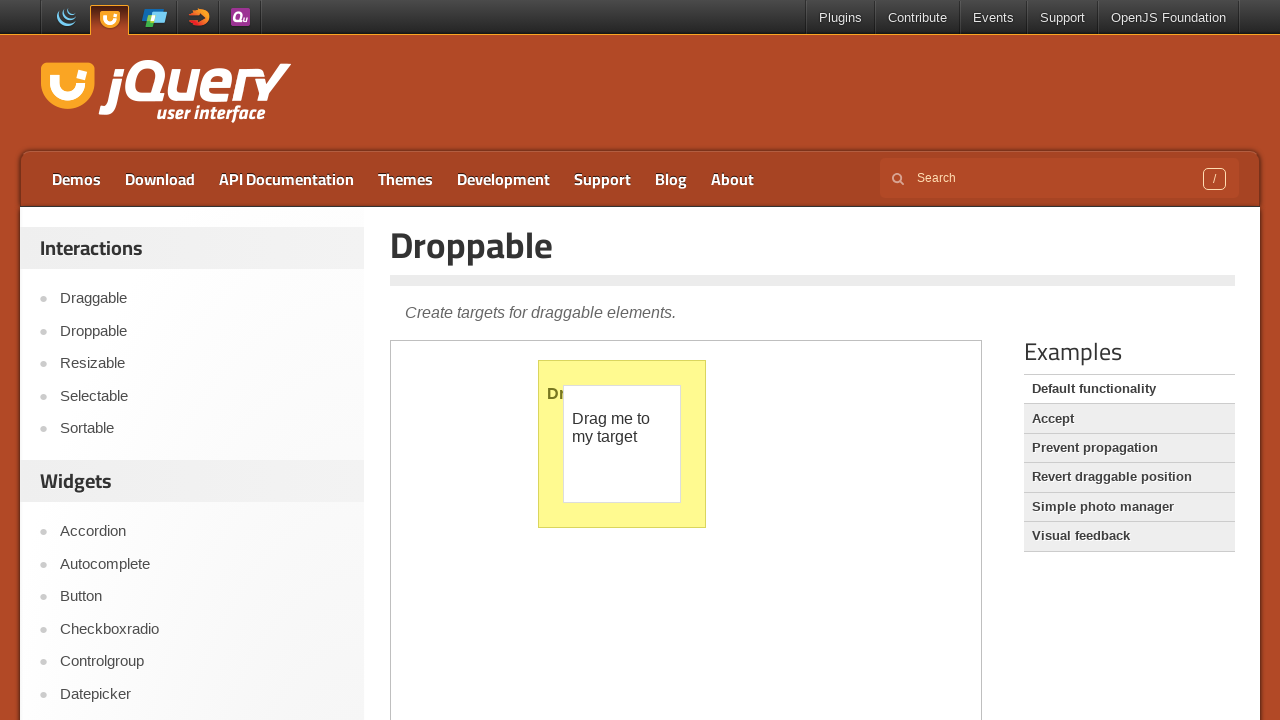